Tests various input field interactions on LeafGround's input page including entering text, appending text, clearing text, checking if a field is disabled, and entering email with tab navigation.

Starting URL: https://www.leafground.com/input.xhtml

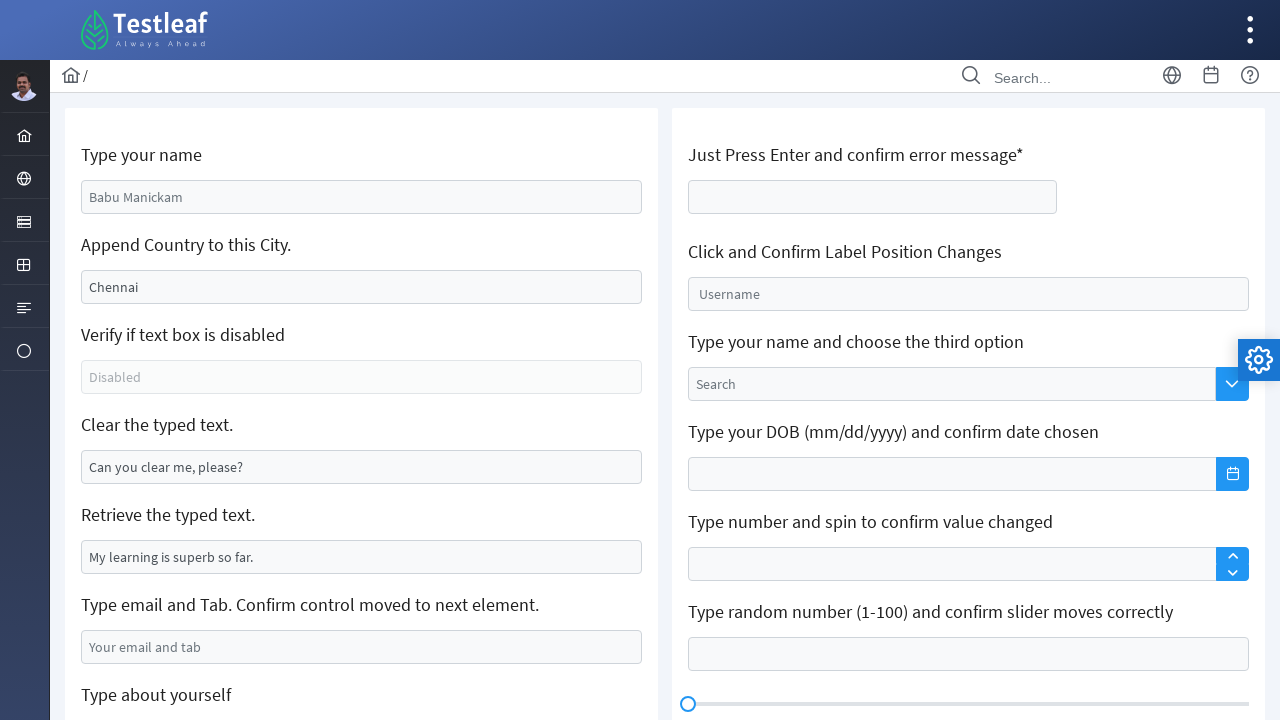

Entered 'Harshita' in the name field on #j_idt88\:name
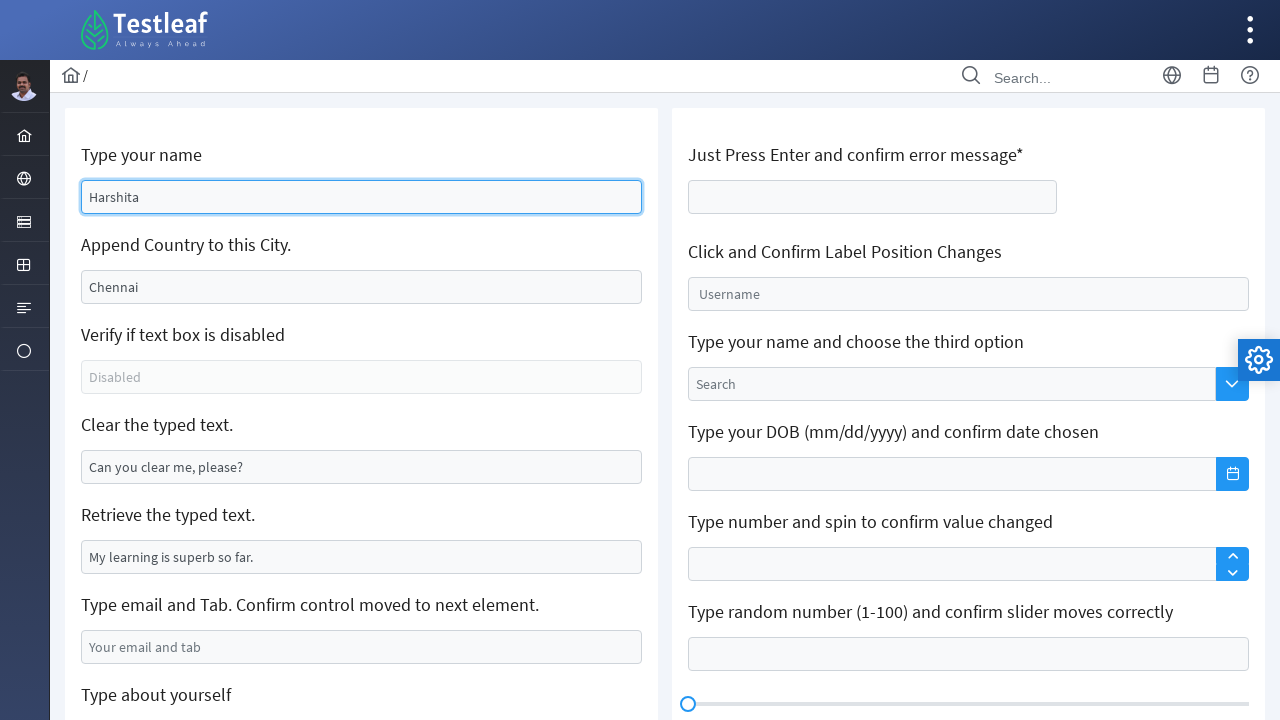

Appended '  text added' to input field on #j_idt88\:j_idt91
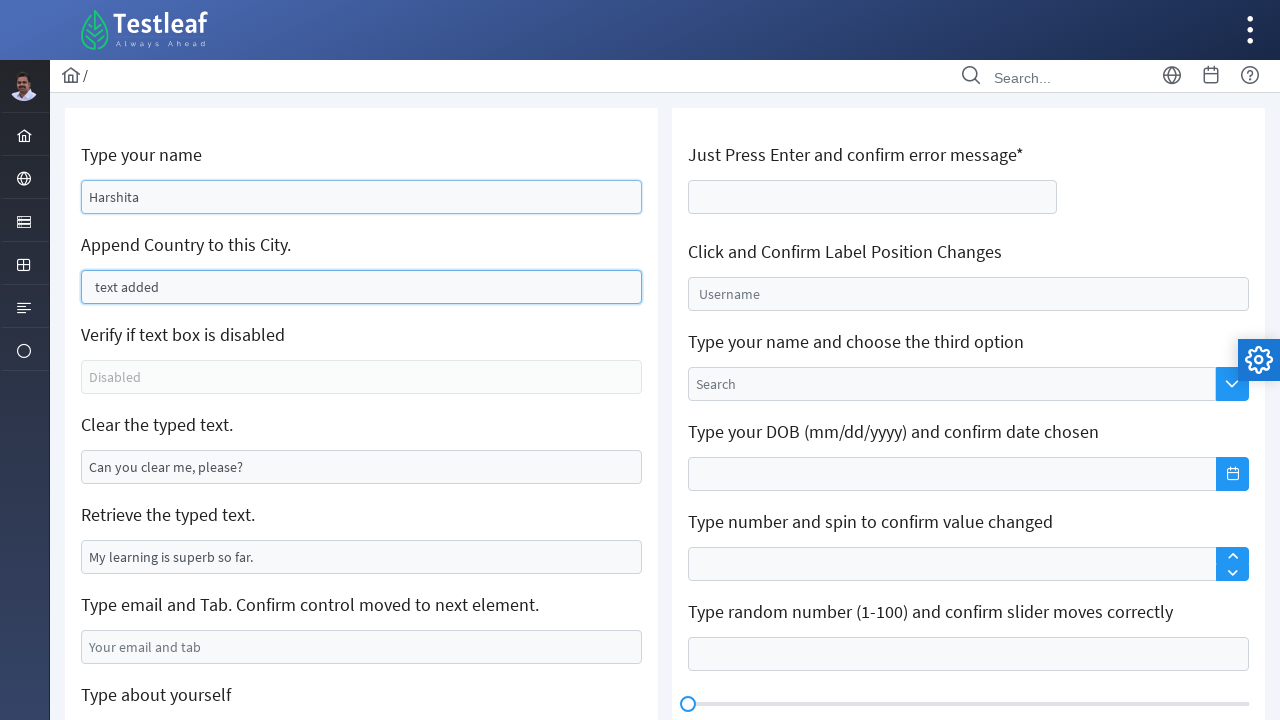

Verified field with pre-existing text is present
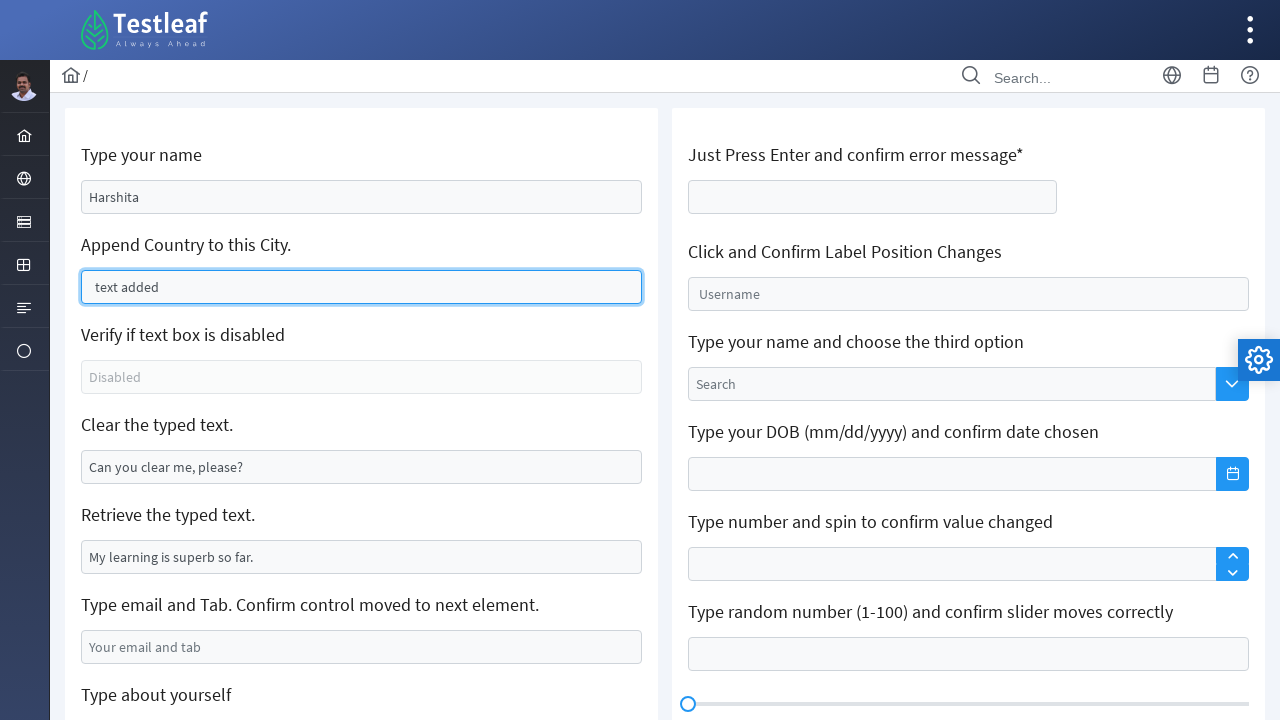

Cleared text in the clearable field on #j_idt88\:j_idt95
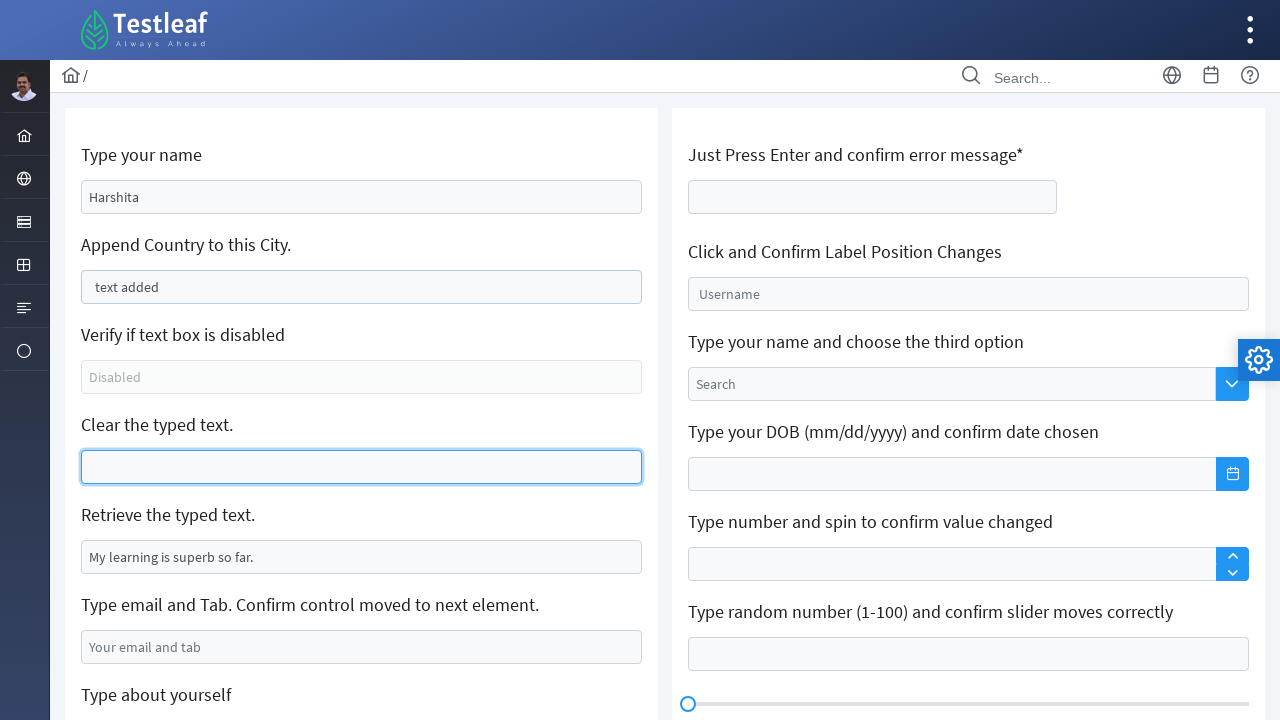

Verified disabled textbox is present
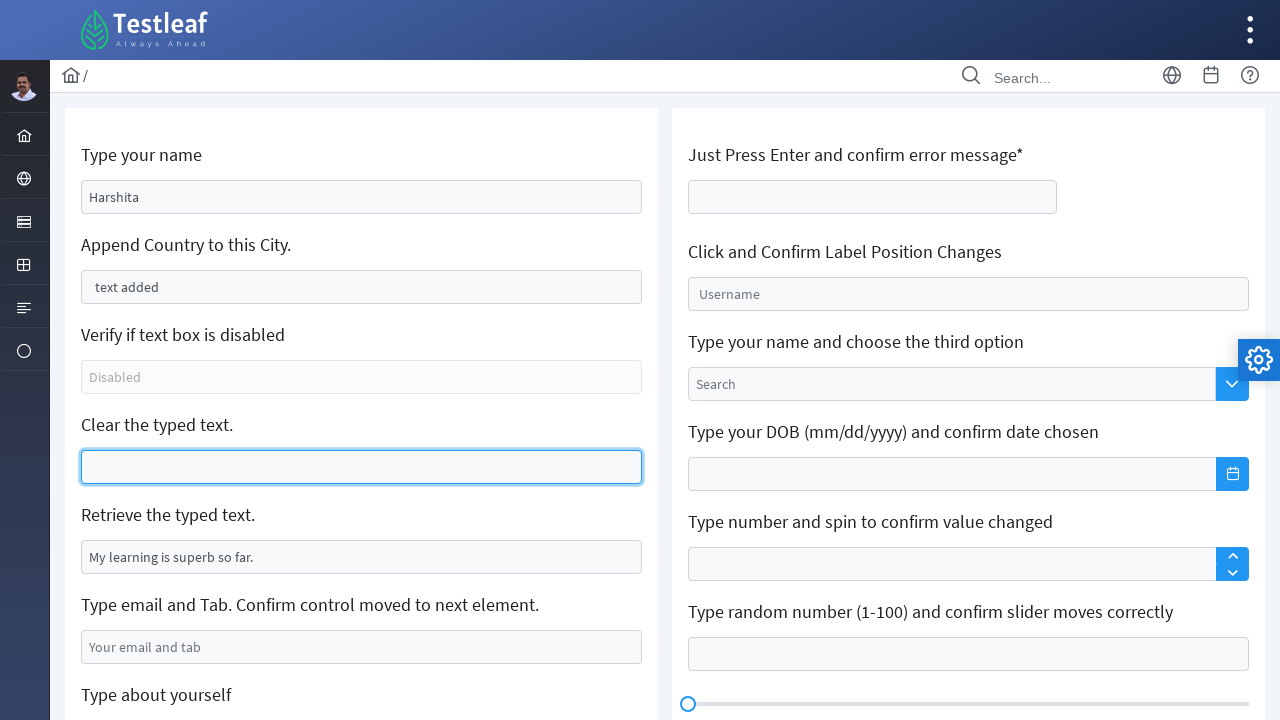

Entered email 'testuser7@gmail.com' in email field on #j_idt88\:j_idt99
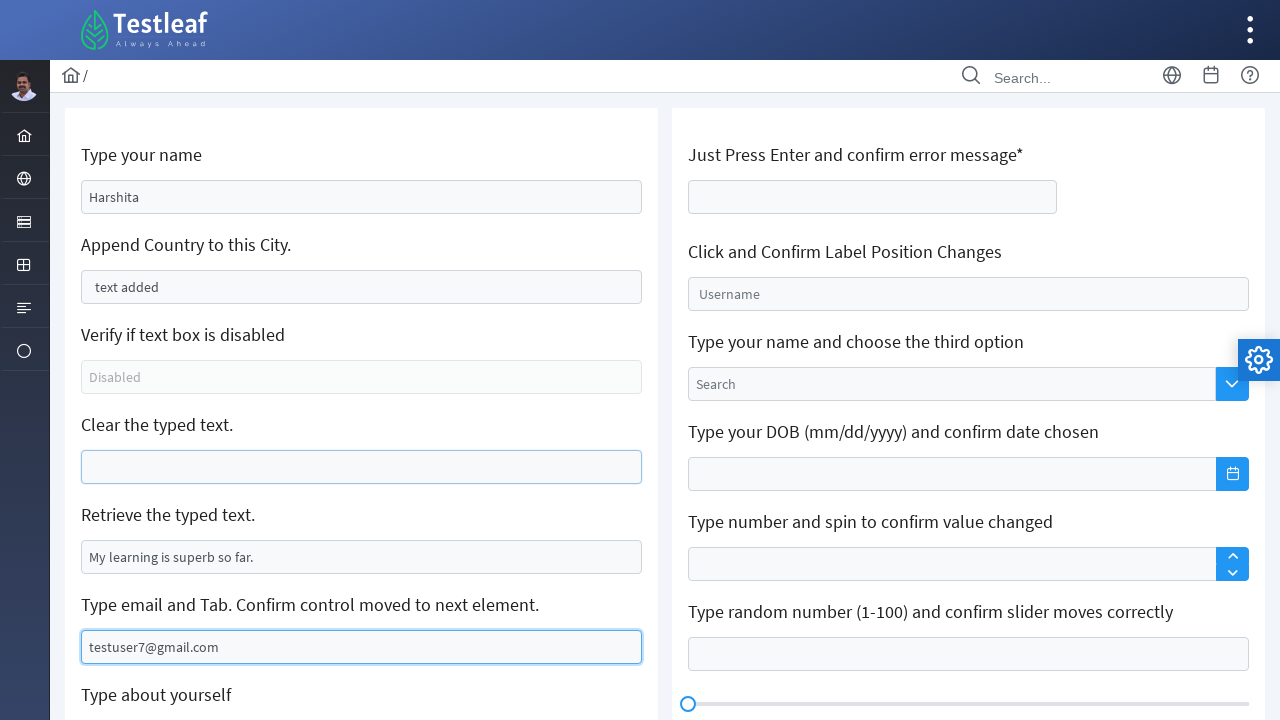

Pressed Tab key to navigate to next element on #j_idt88\:j_idt99
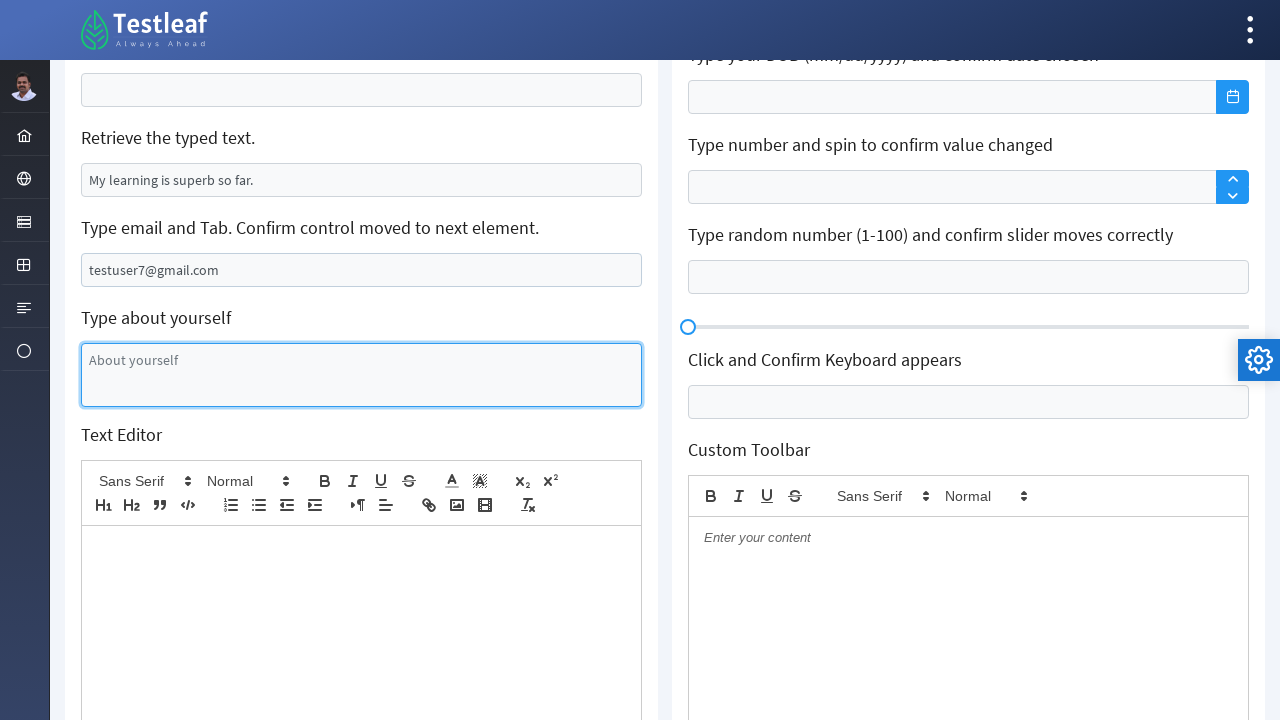

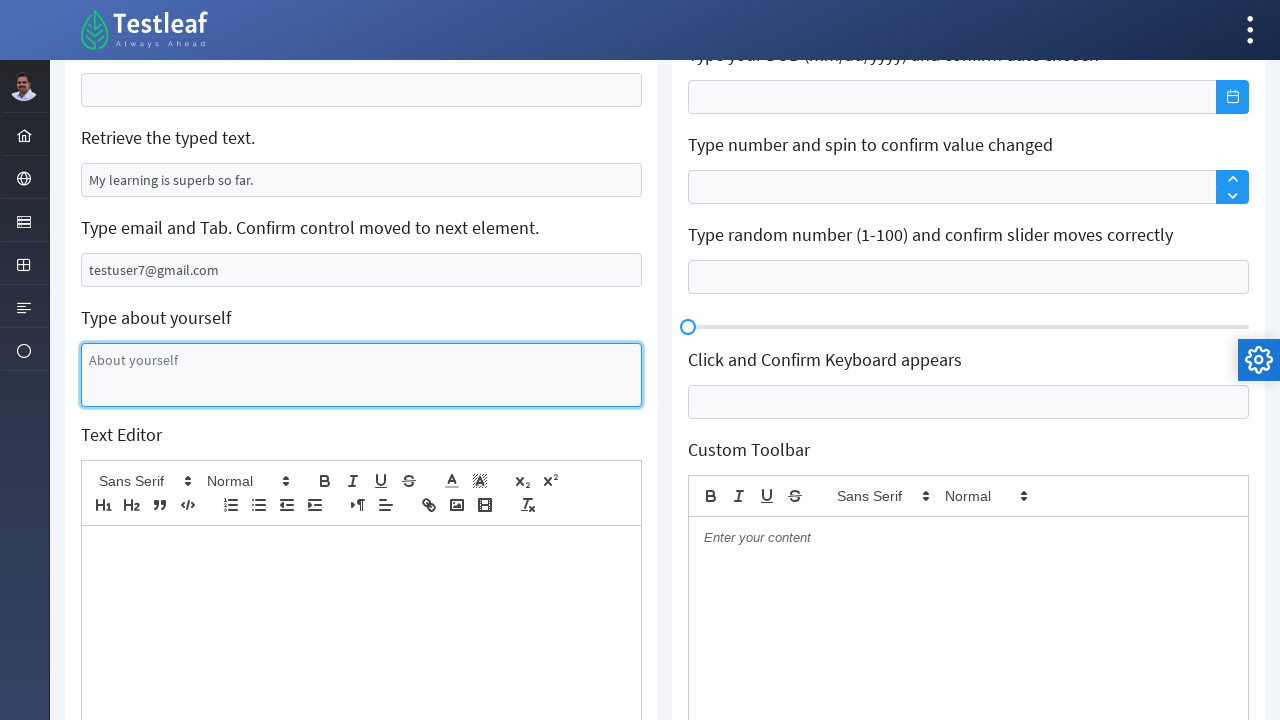